Fills out a registration form with required fields and verifies successful registration message

Starting URL: http://suninjuly.github.io/registration1.html

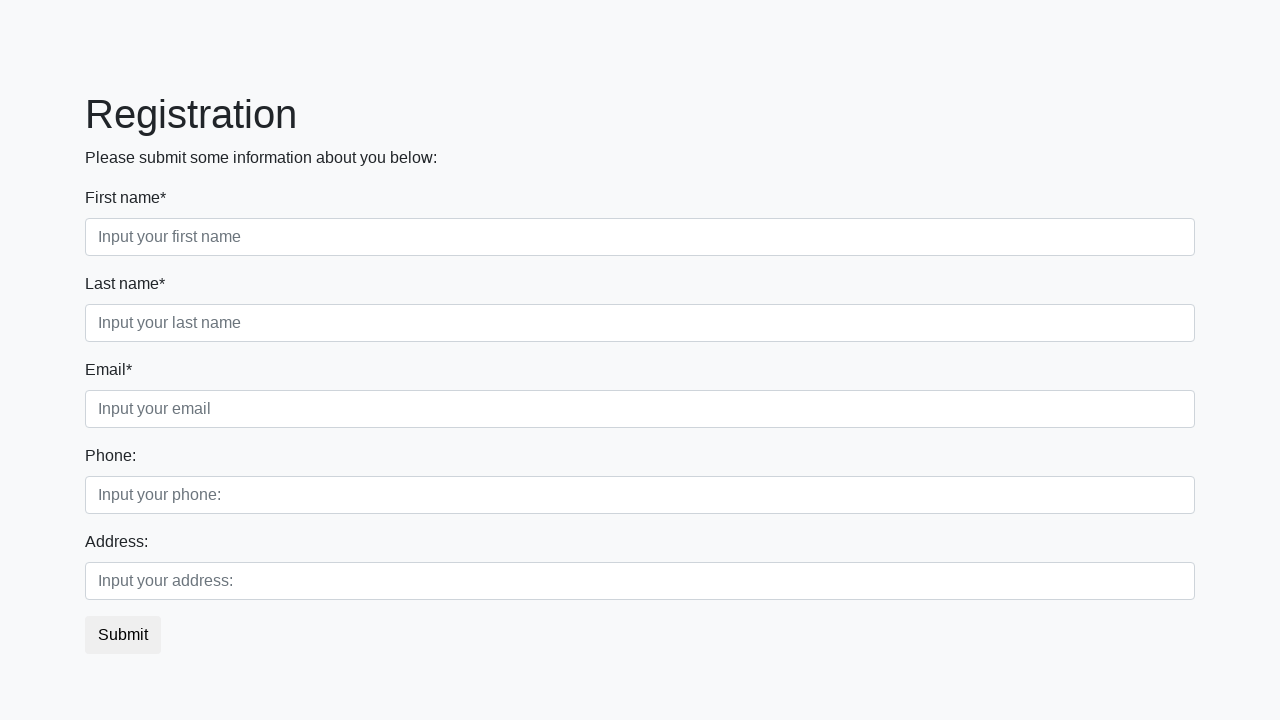

Filled first name field with 'John' on input.form-control.first[required]
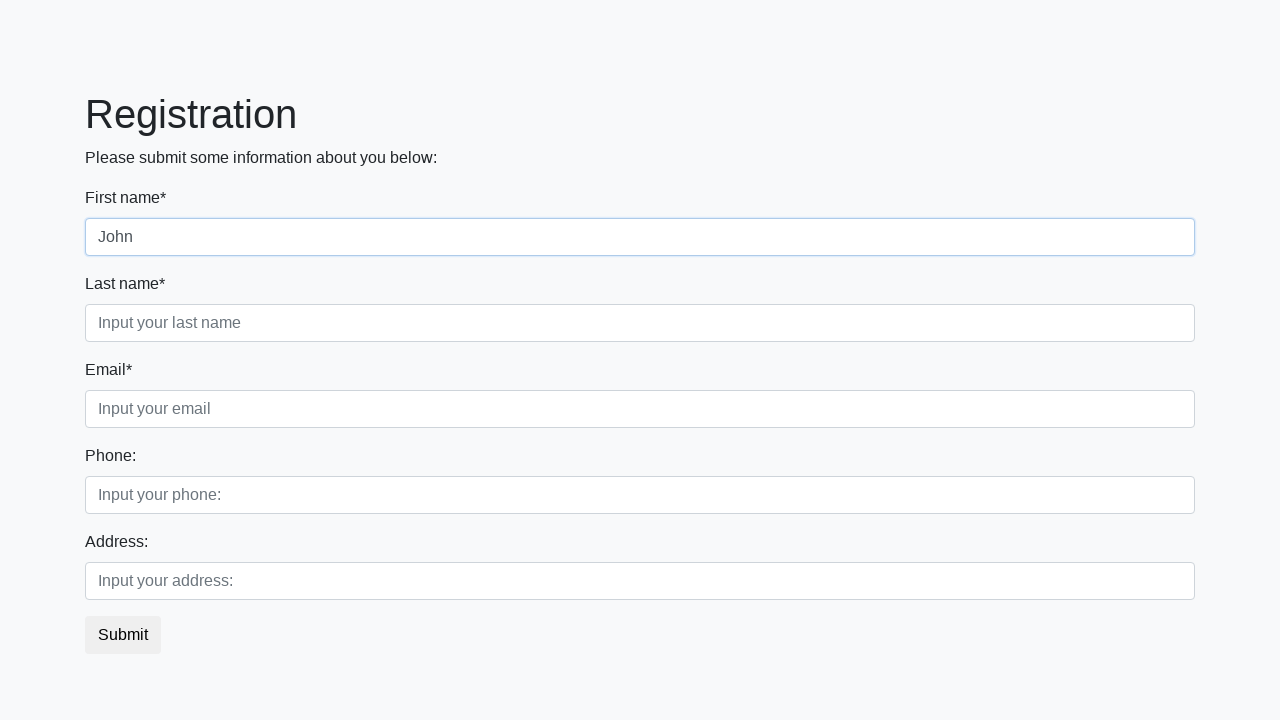

Filled last name field with 'Smith' on input.form-control.second[required]
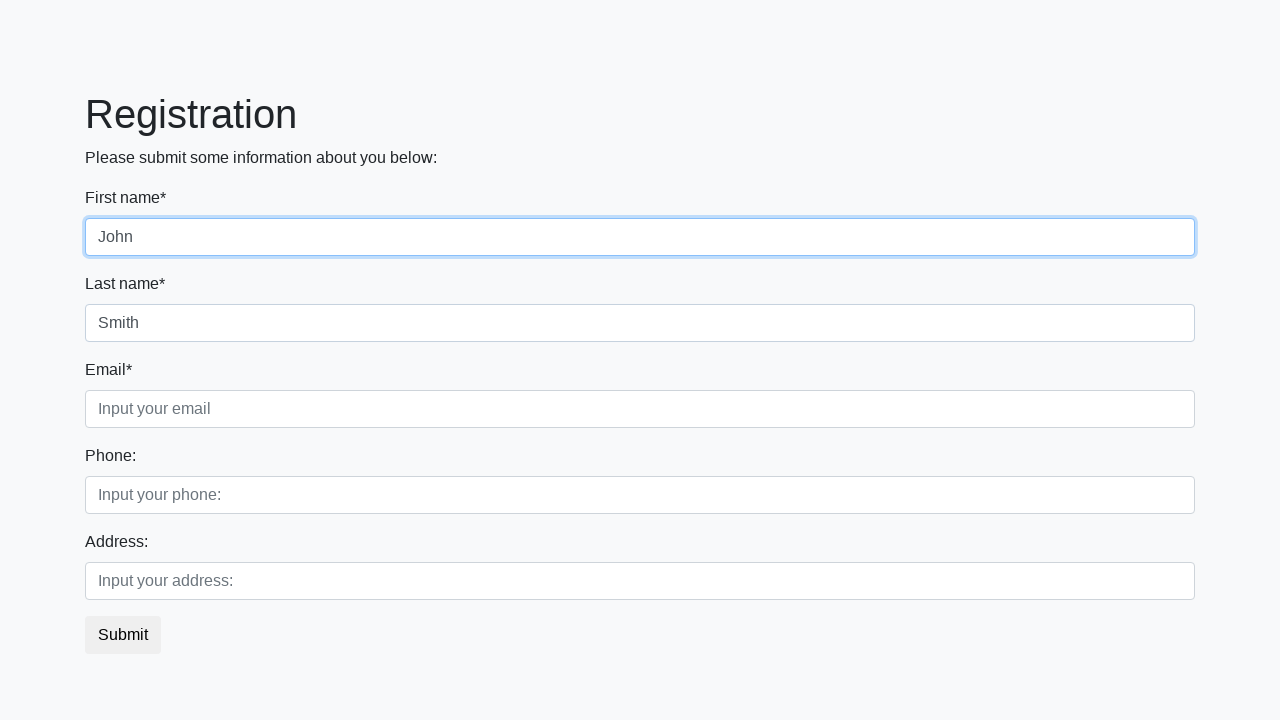

Filled email field with 'john.smith@example.com' on input.form-control.third[required]
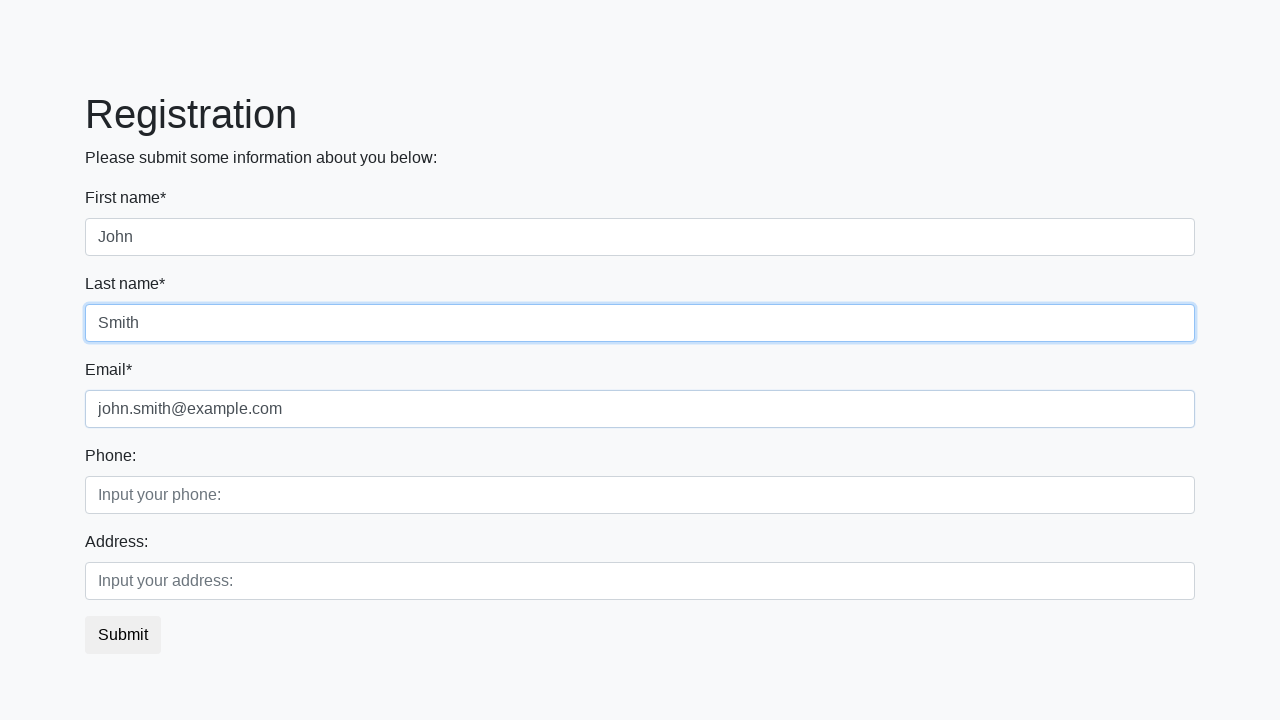

Clicked submit button to register at (123, 635) on button.btn
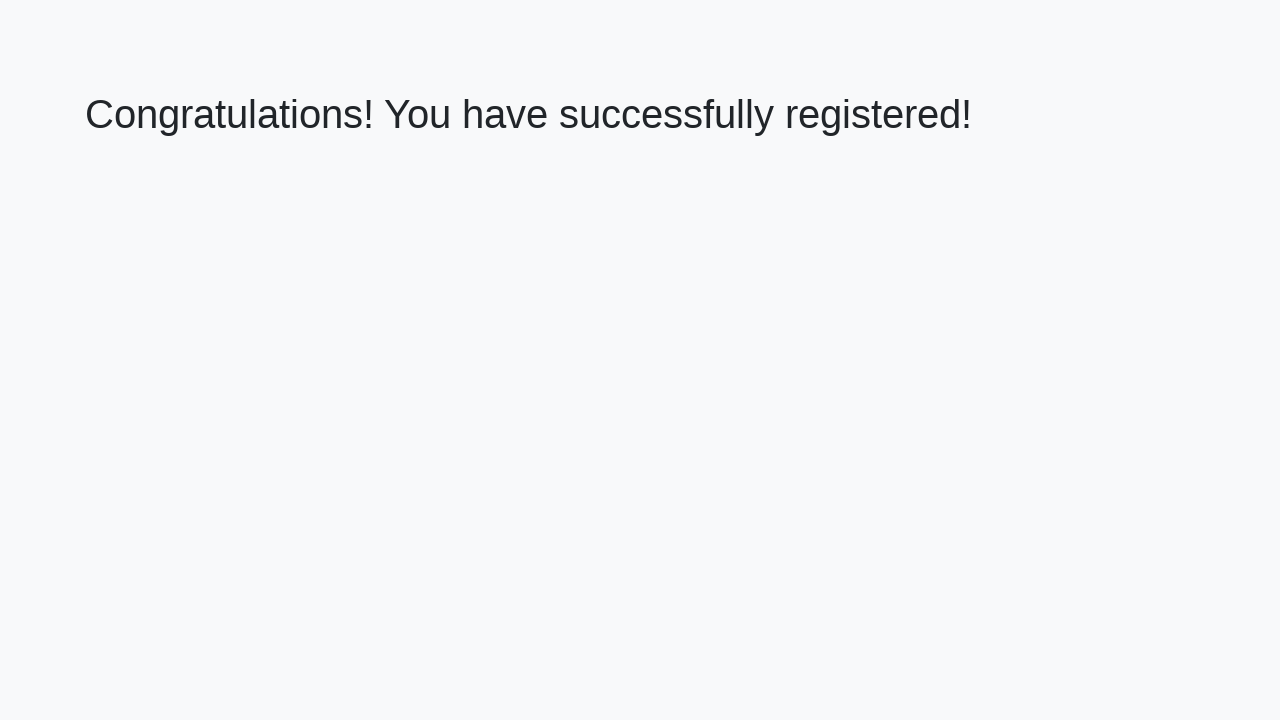

Success message element appeared
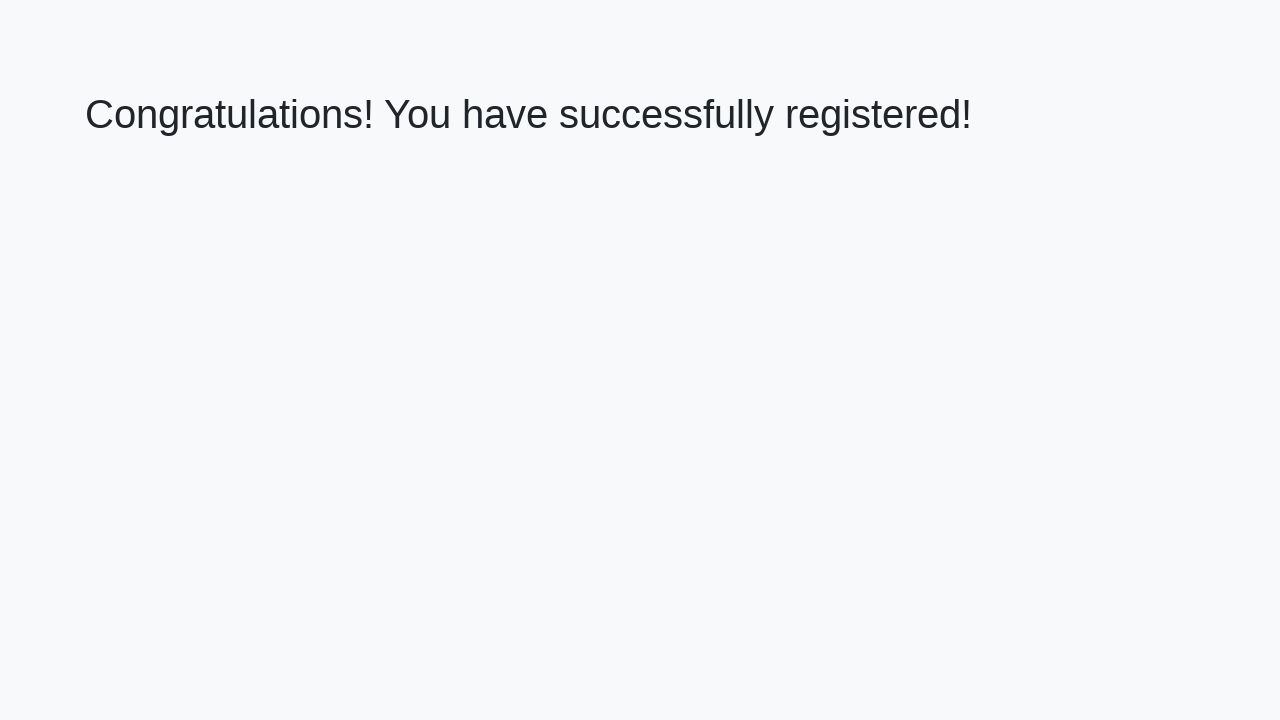

Extracted success message: 'Congratulations! You have successfully registered!'
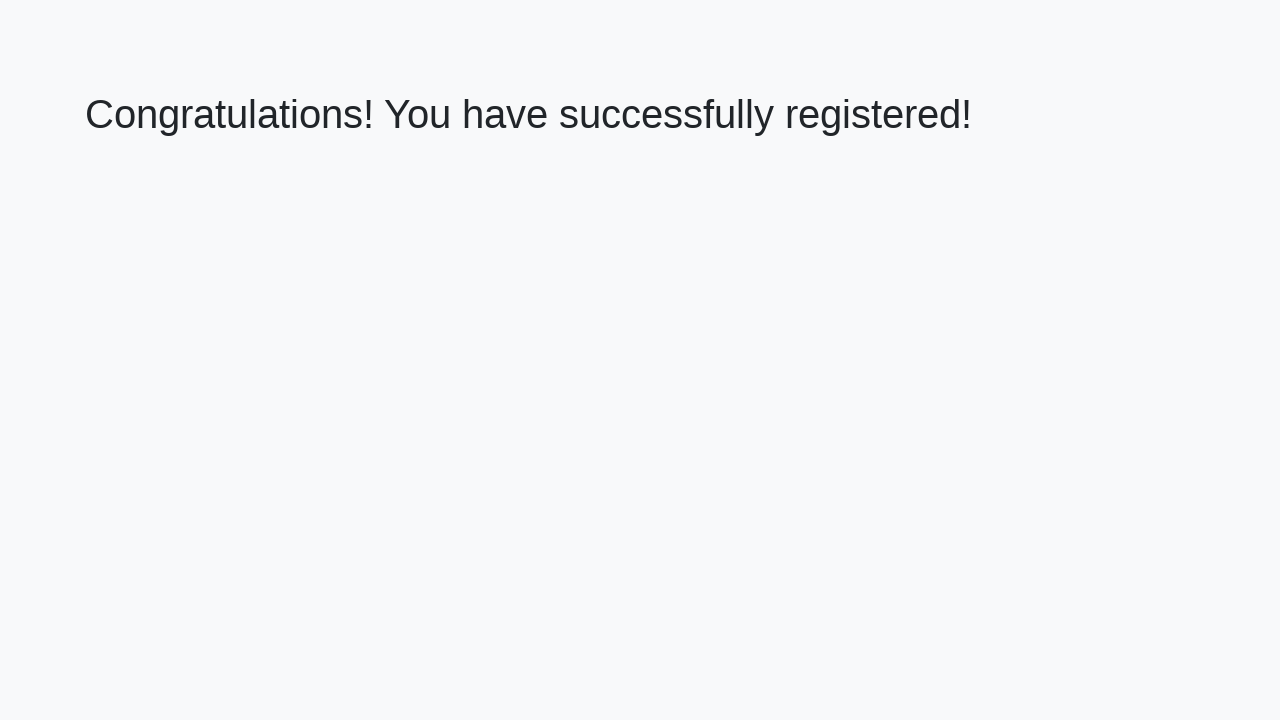

Verified registration success message matches expected text
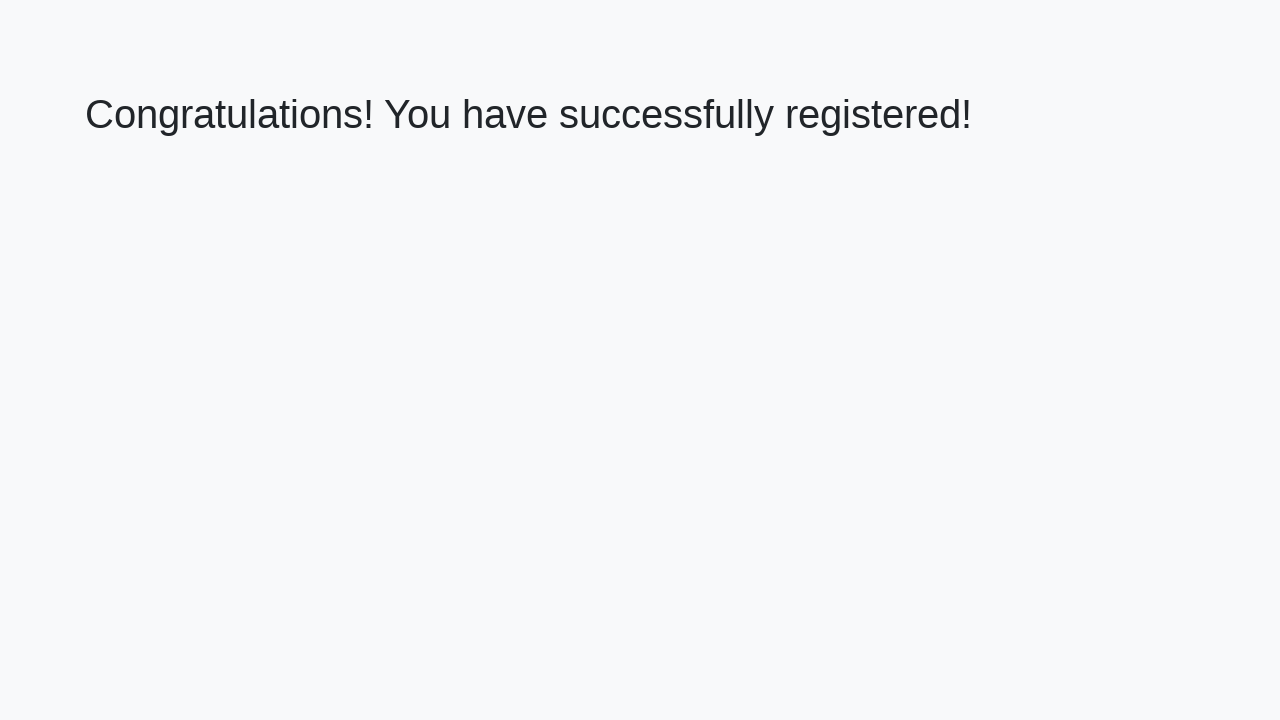

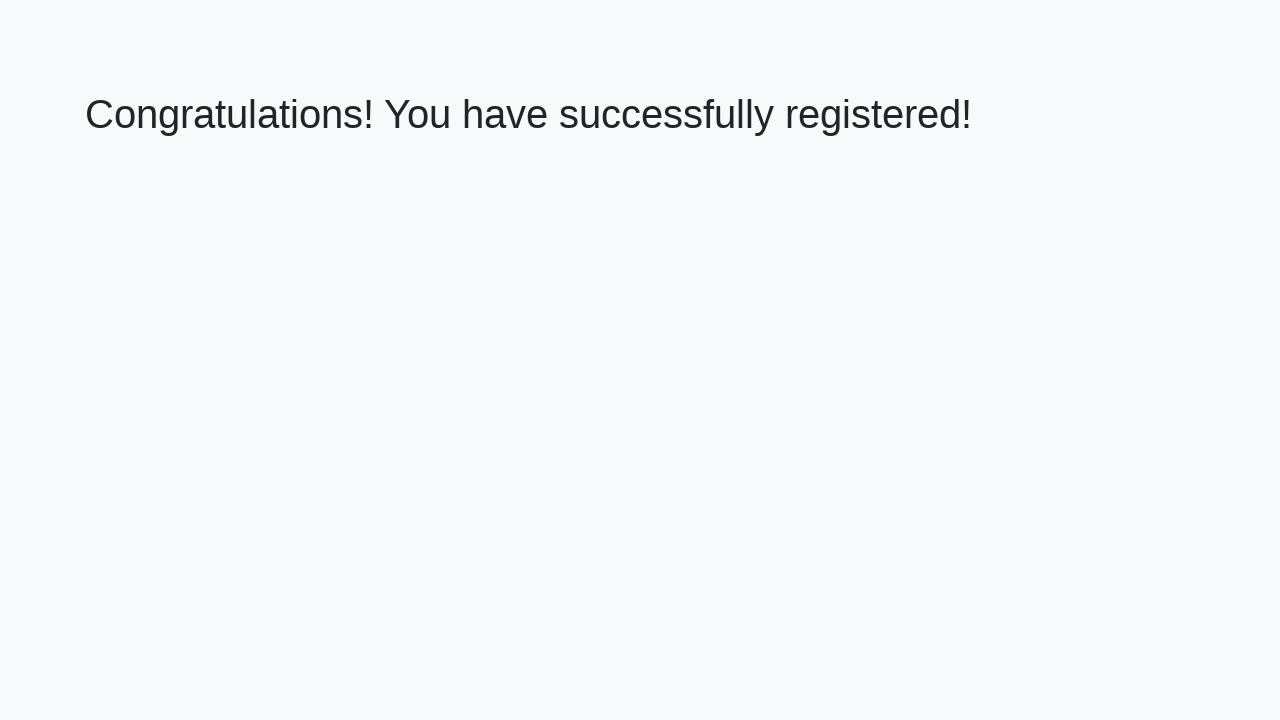